Tests color picker functionality by changing the color value from its initial state to red using JavaScript execution, then verifies the color was changed.

Starting URL: https://bonigarcia.dev/selenium-webdriver-java/web-form.html

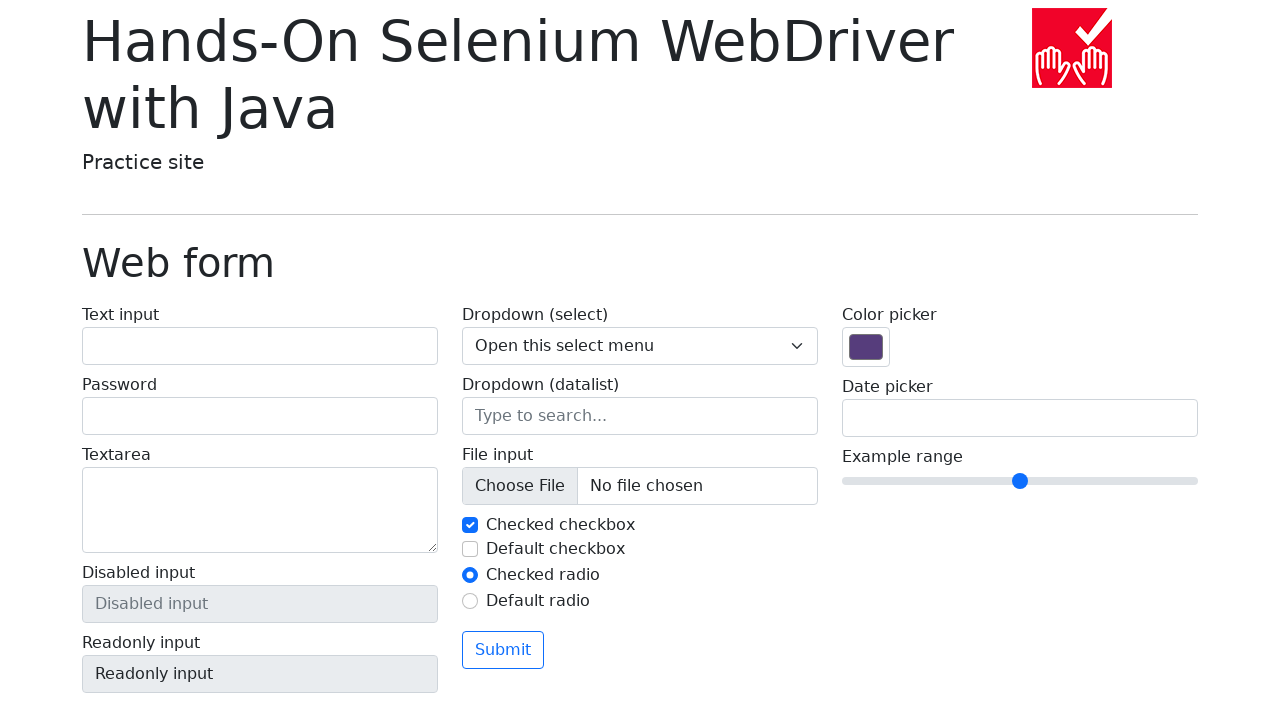

Navigated to web form page
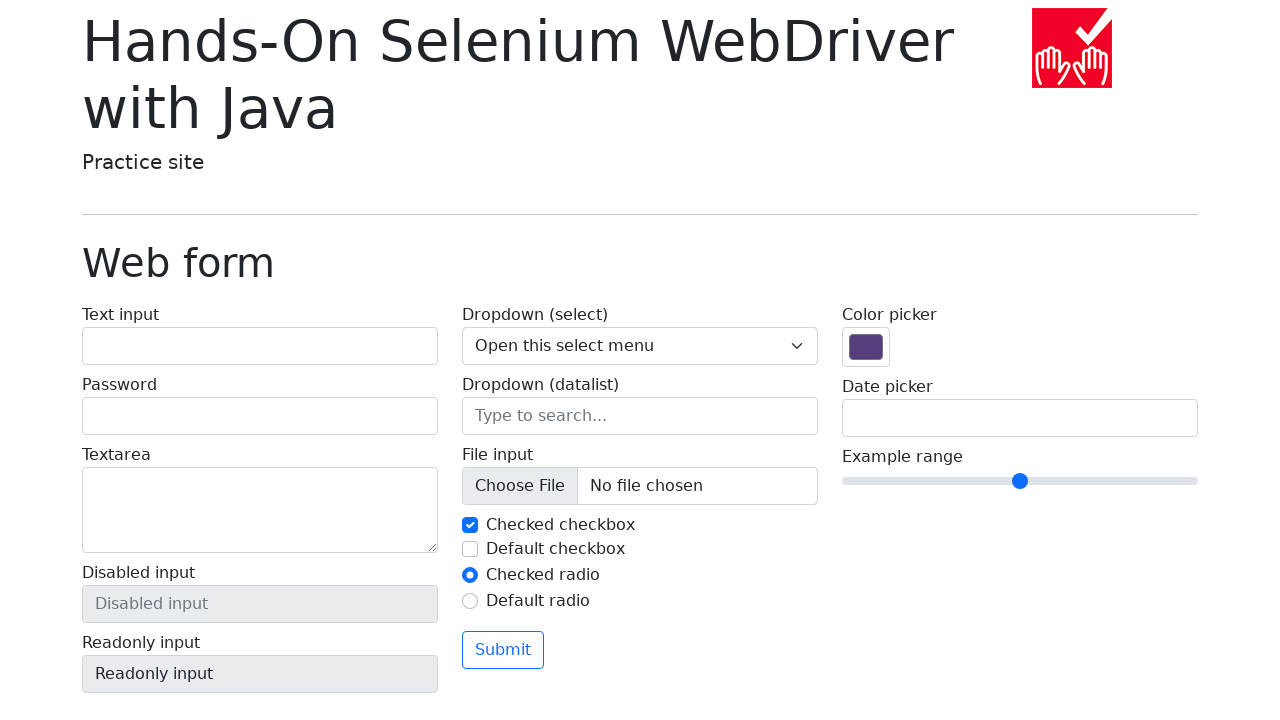

Located color picker element
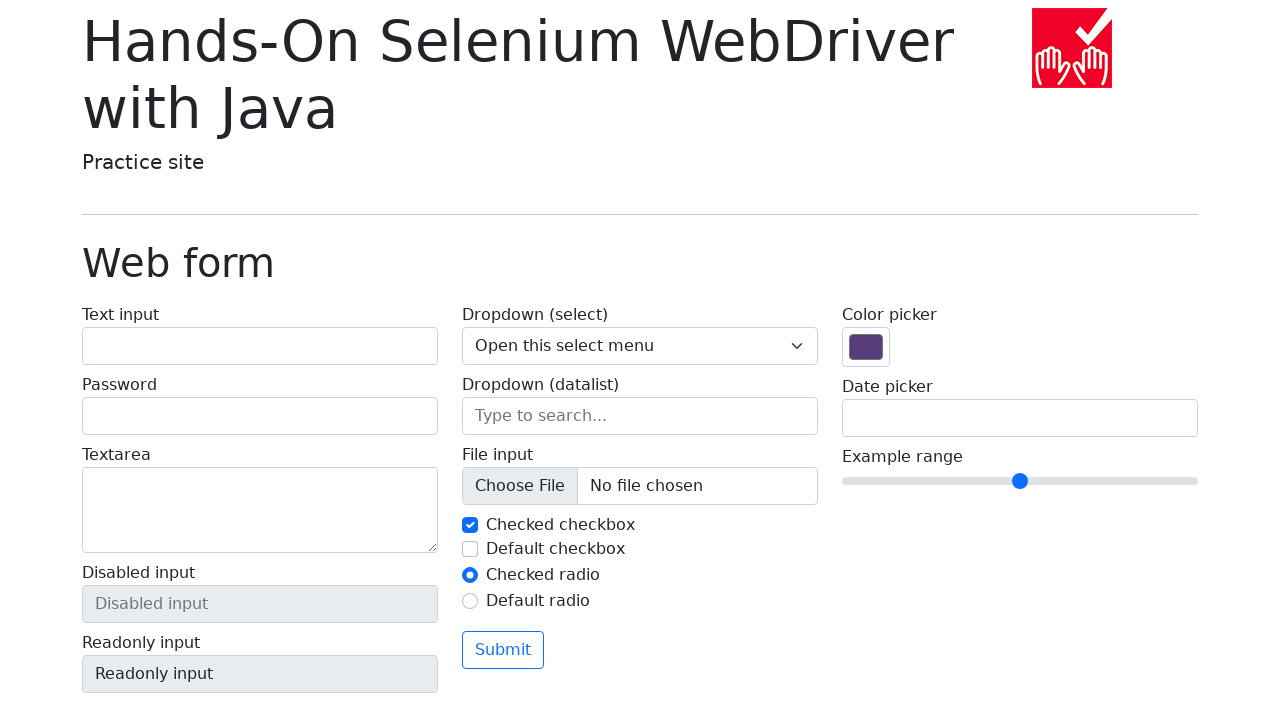

Retrieved initial color value: #563d7c
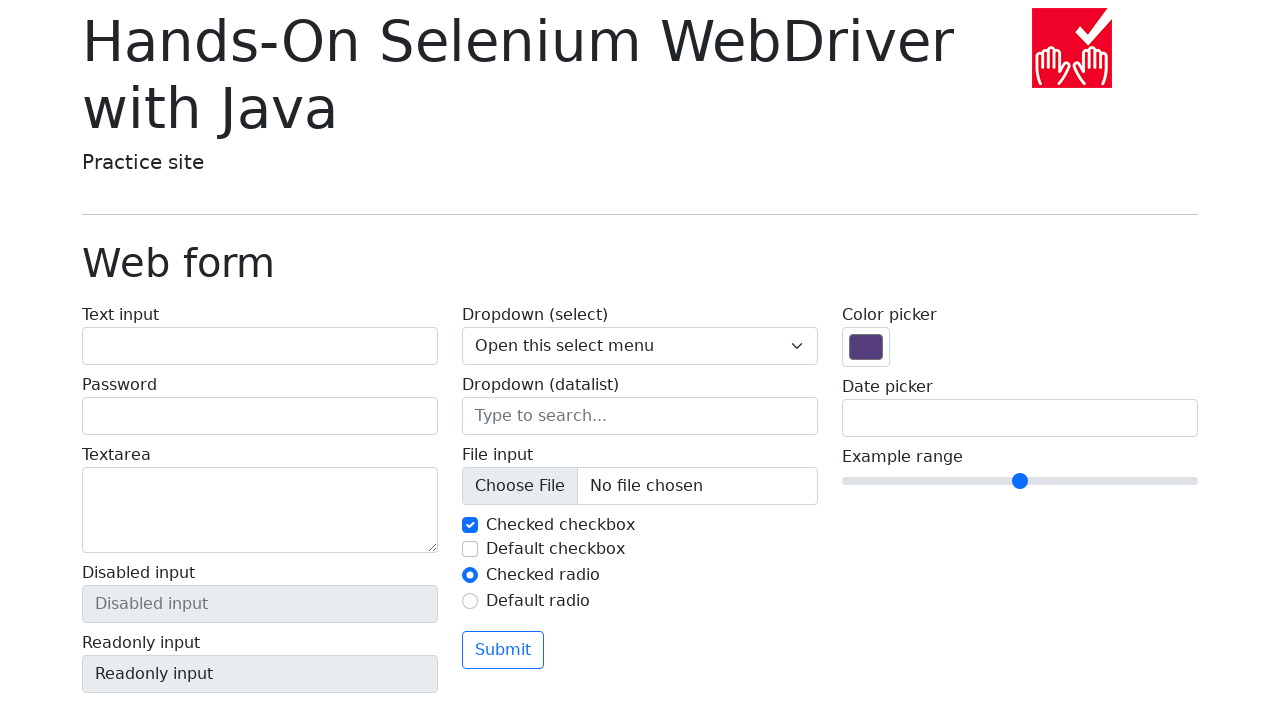

Set color picker value to red (#ff0000) using JavaScript
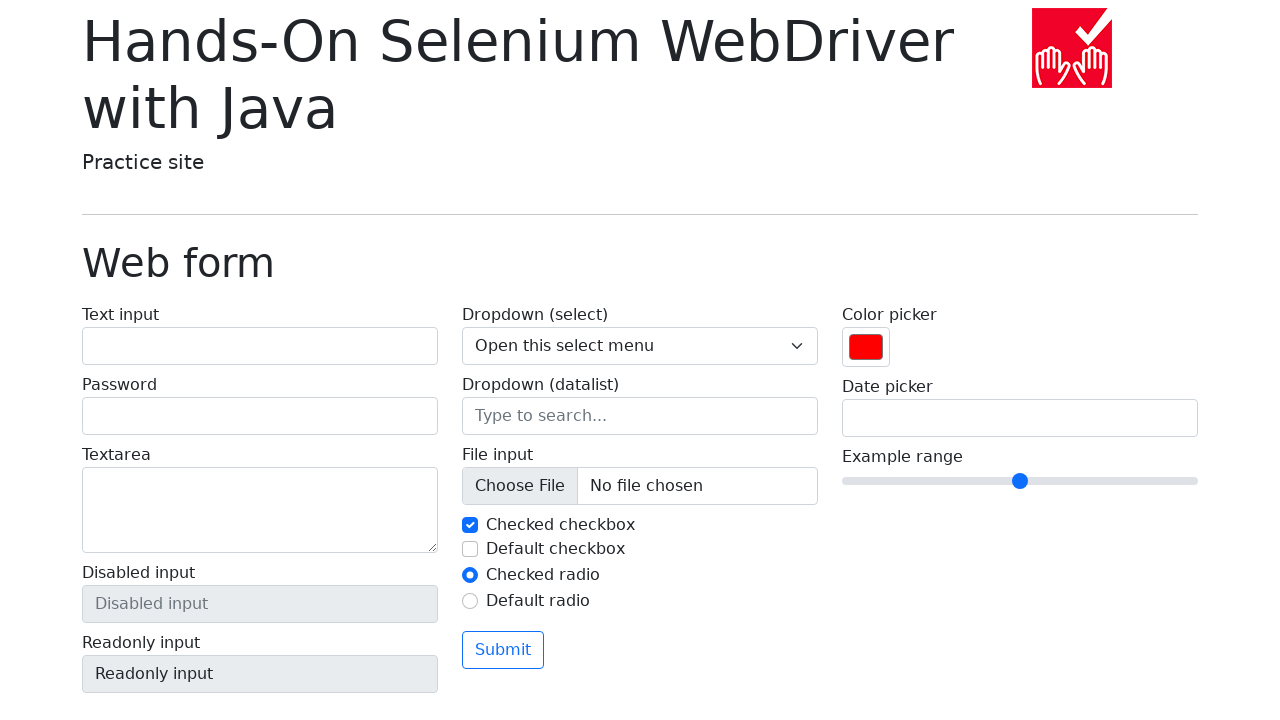

Retrieved final color value: #563d7c
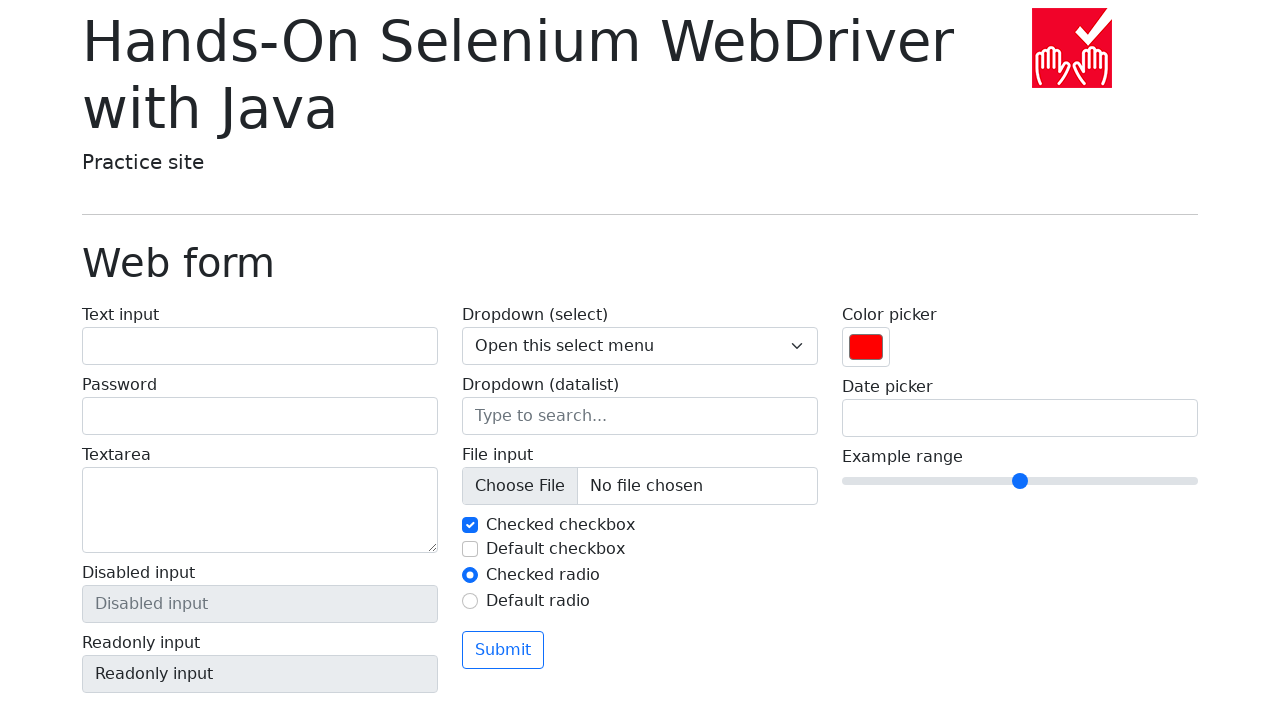

Waited 500ms to observe color change
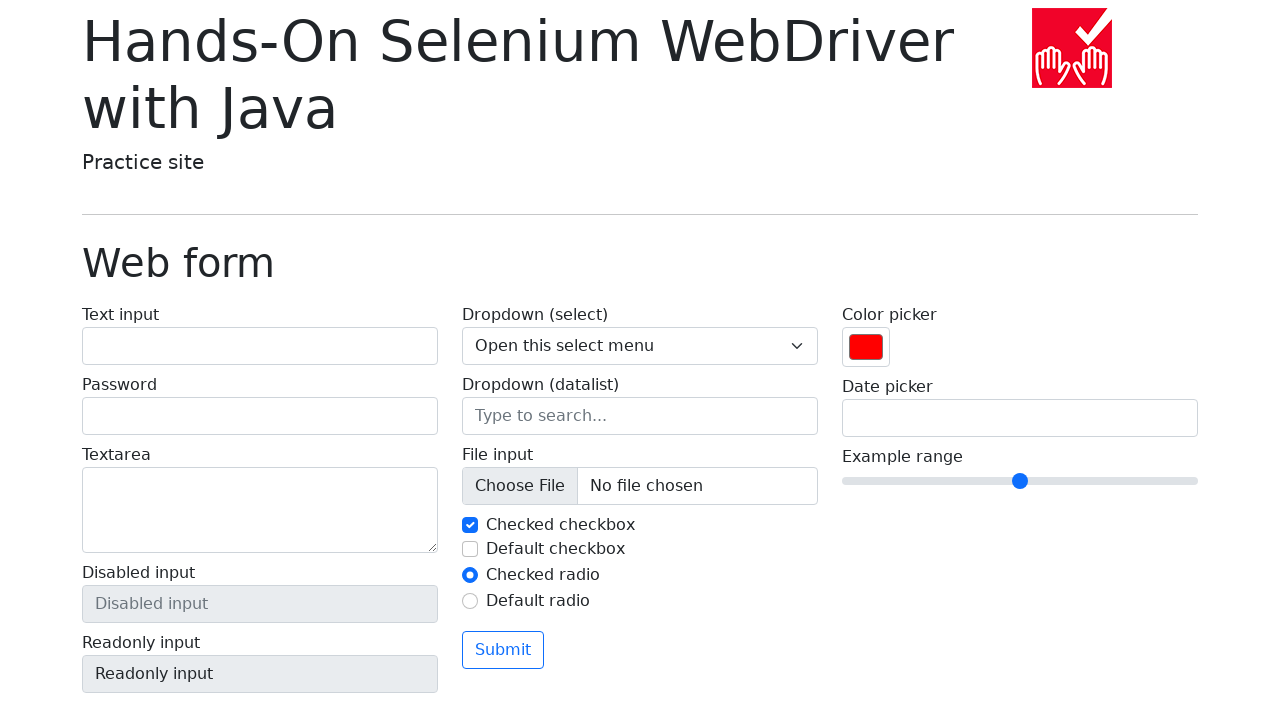

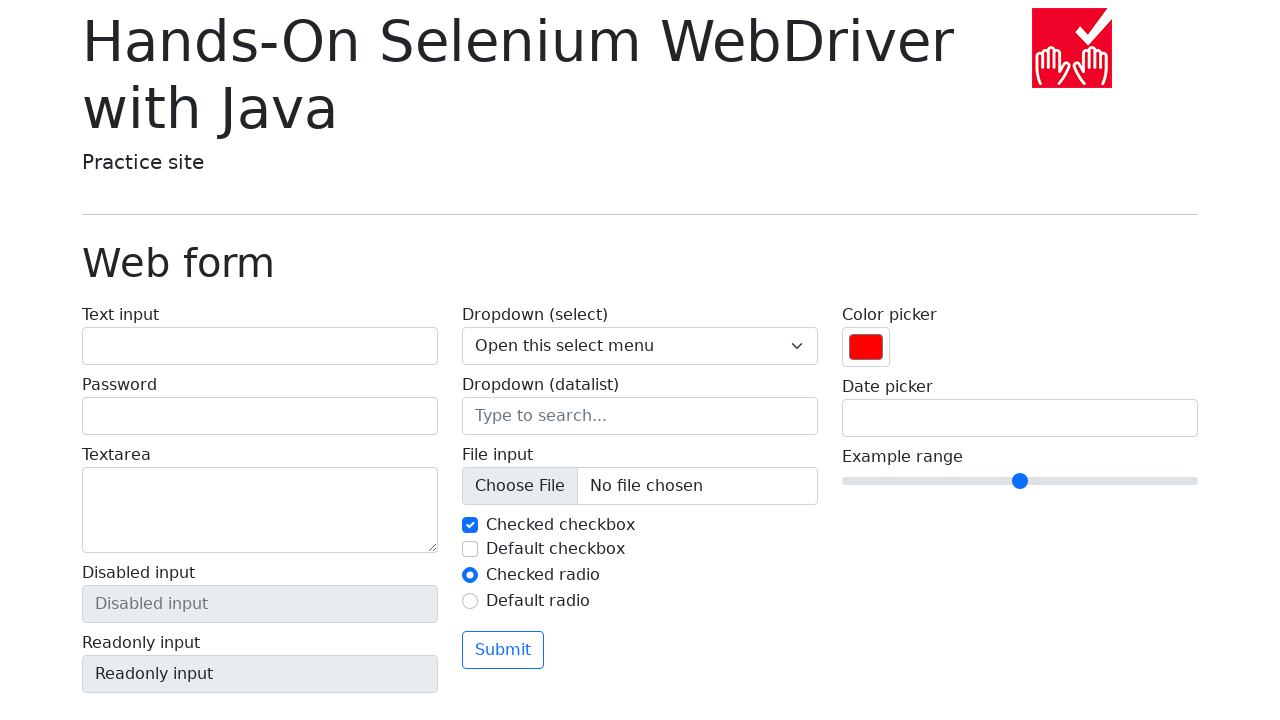